Tests basic browser automation by navigating to the Mahindra website and verifying the page loads by checking the title.

Starting URL: https://www.mahindra.com/

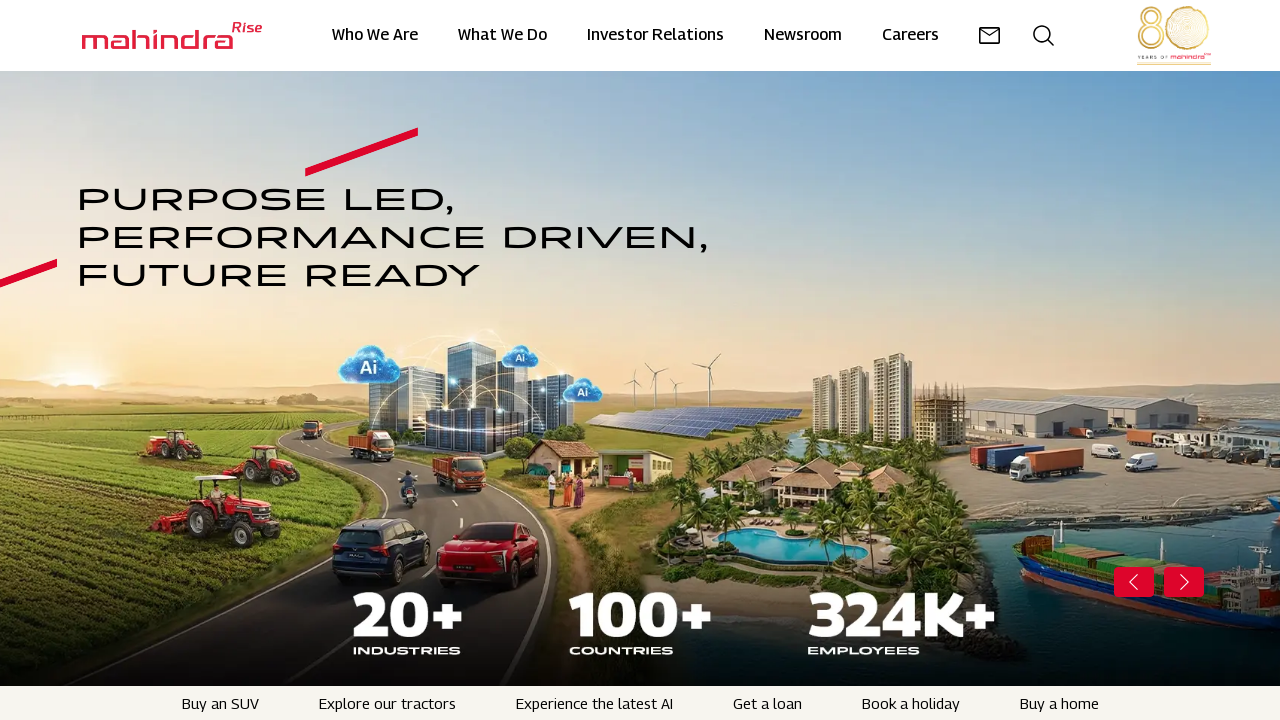

Waited for page to reach domcontentloaded state
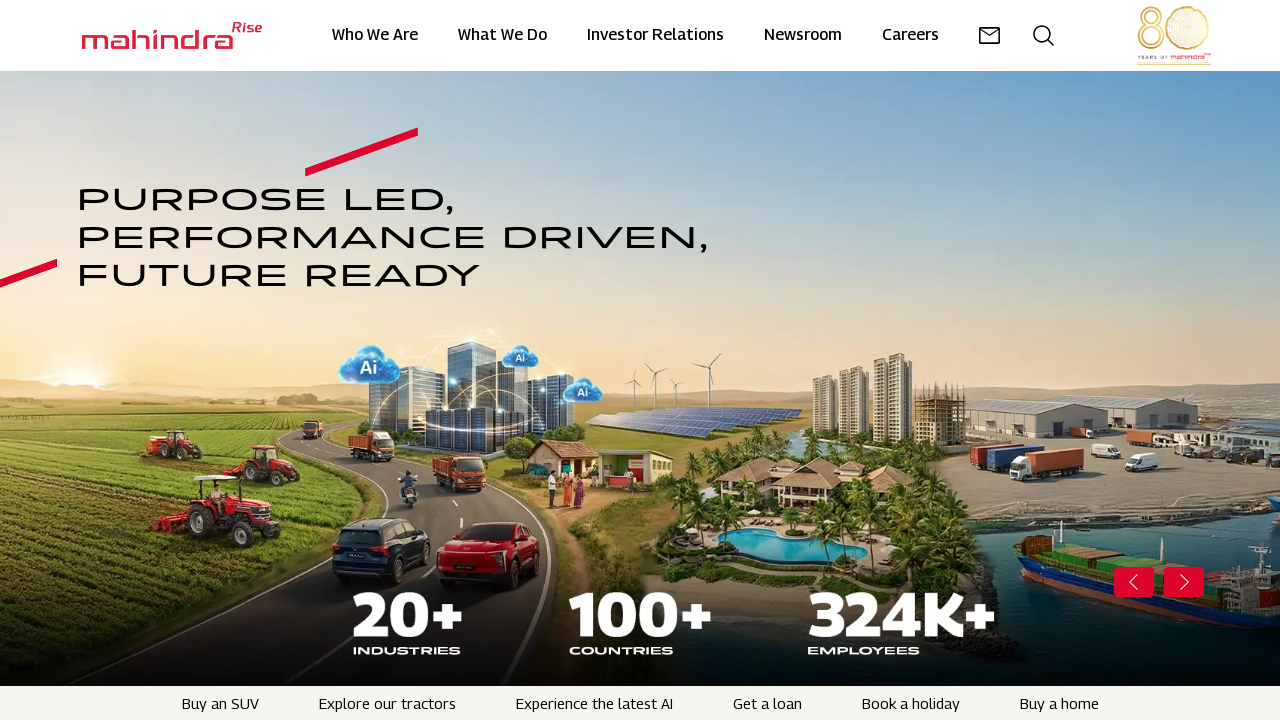

Retrieved page title
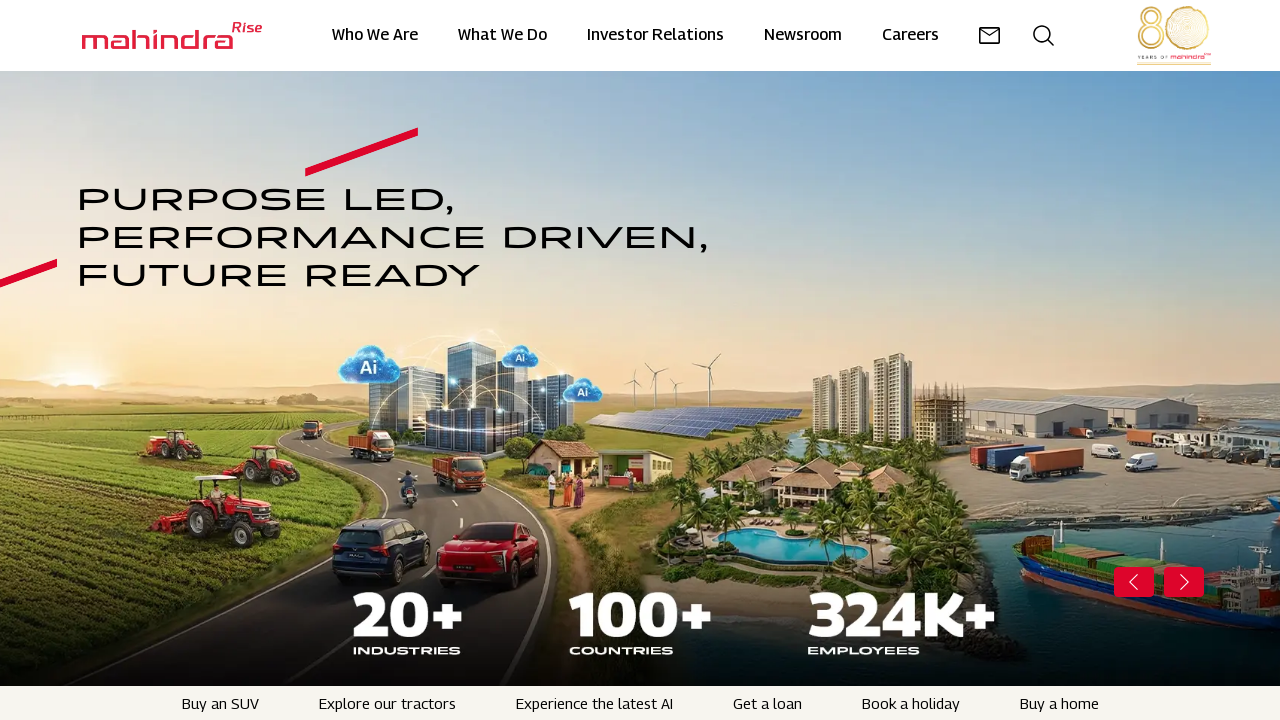

Verified page title is not empty
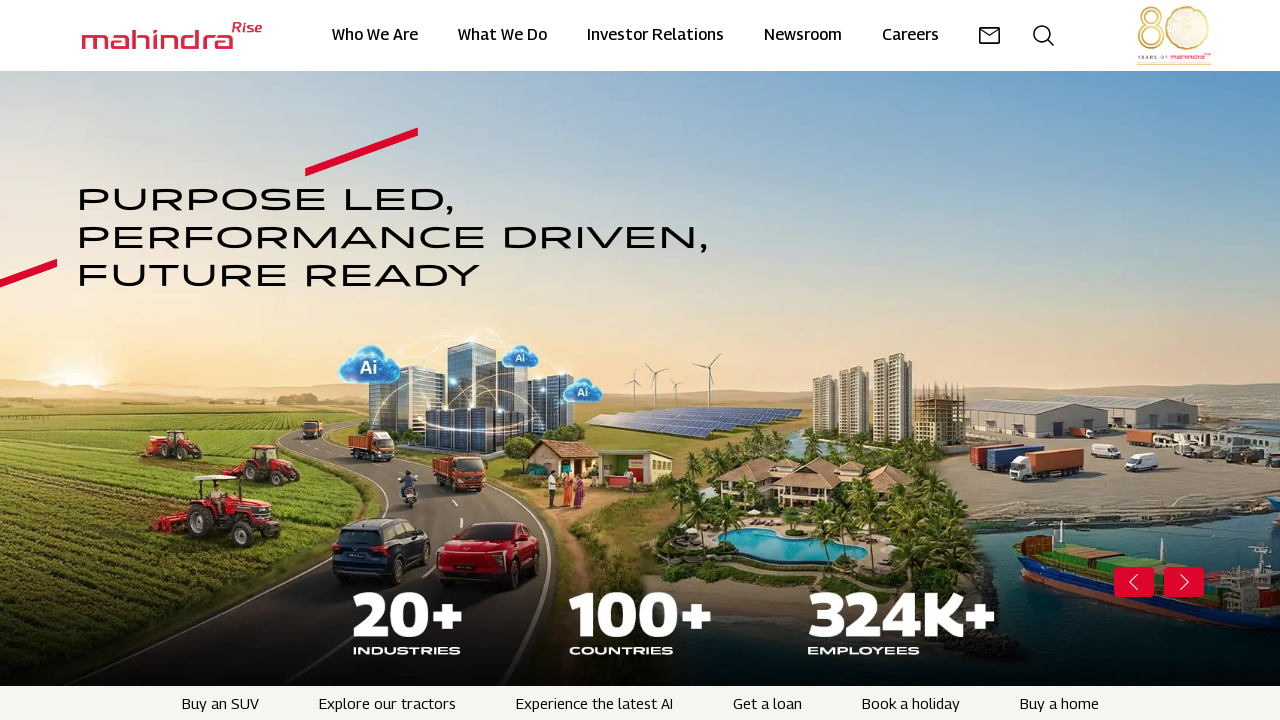

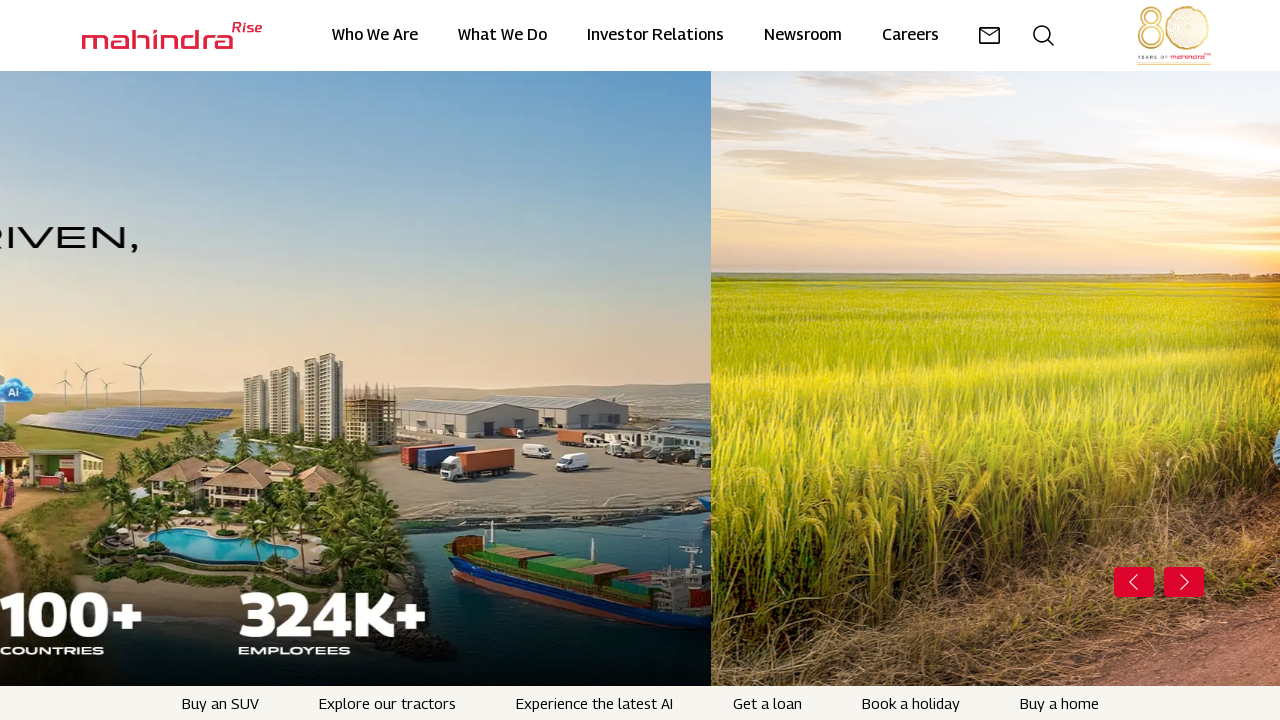